Tests drag and drop functionality by dragging an element from source to target within an iframe

Starting URL: https://jqueryui.com/droppable/

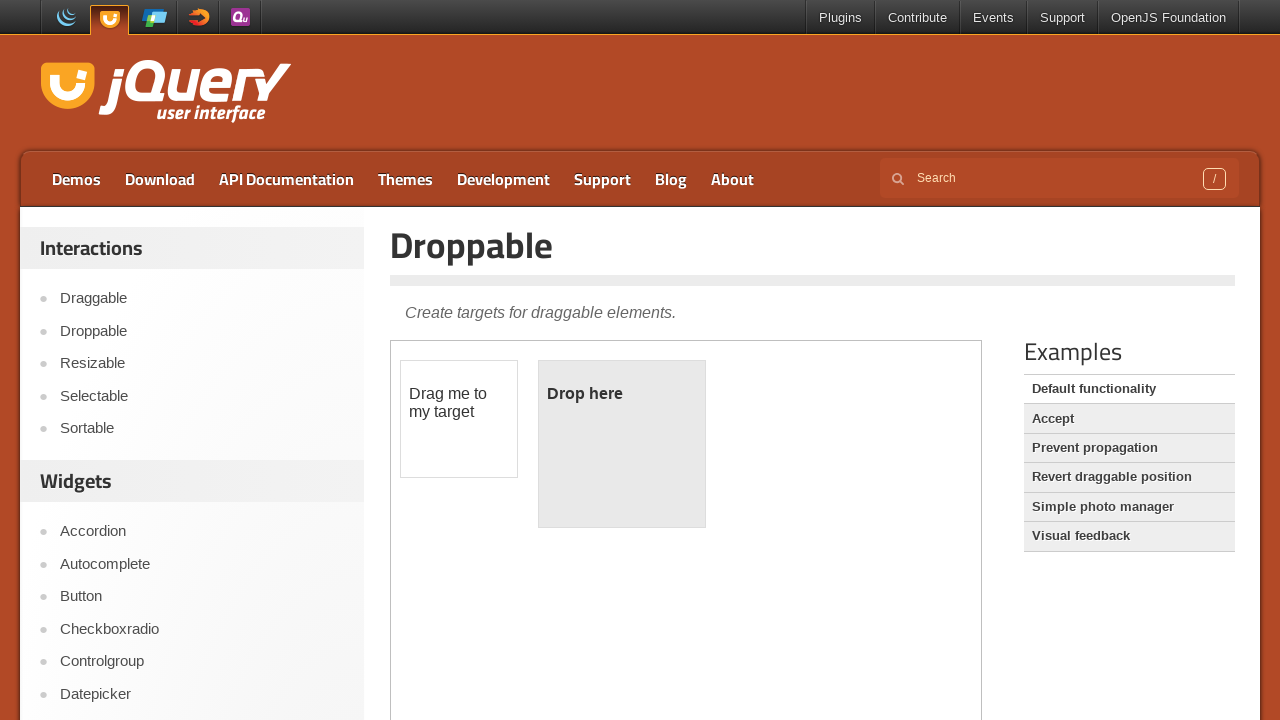

Located the iframe containing the drag and drop demo
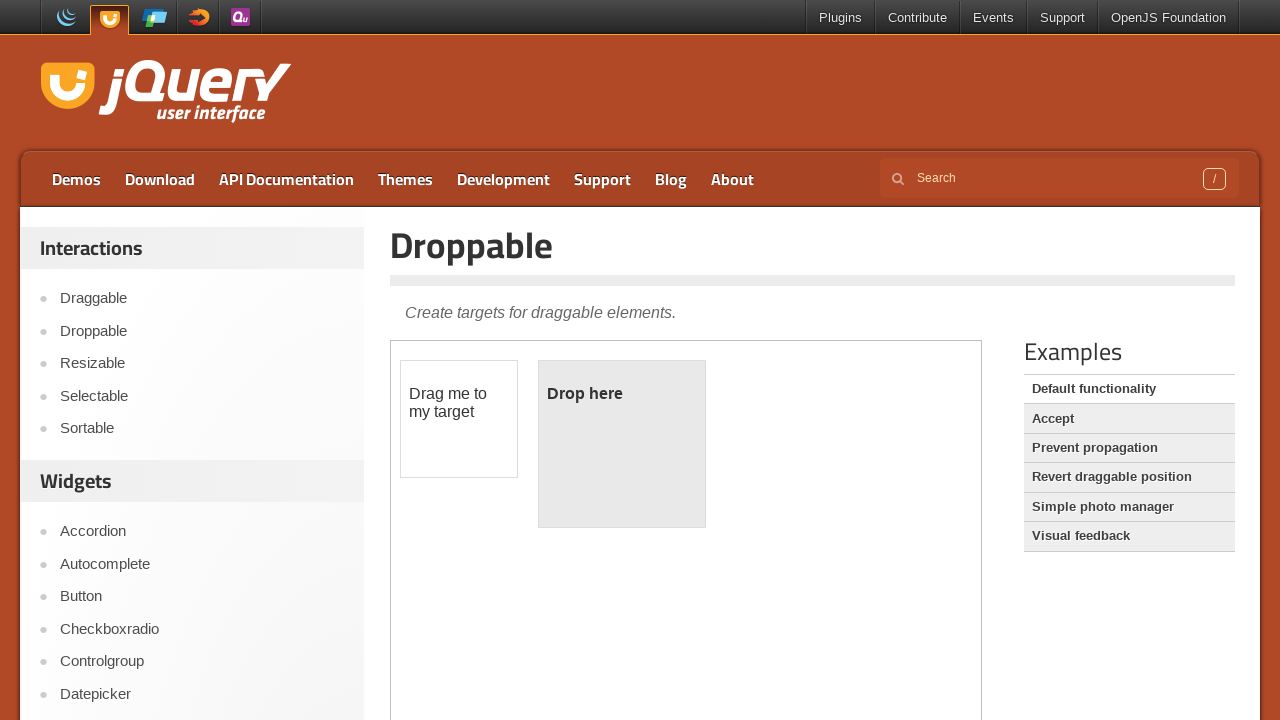

Located the draggable element with id 'draggable'
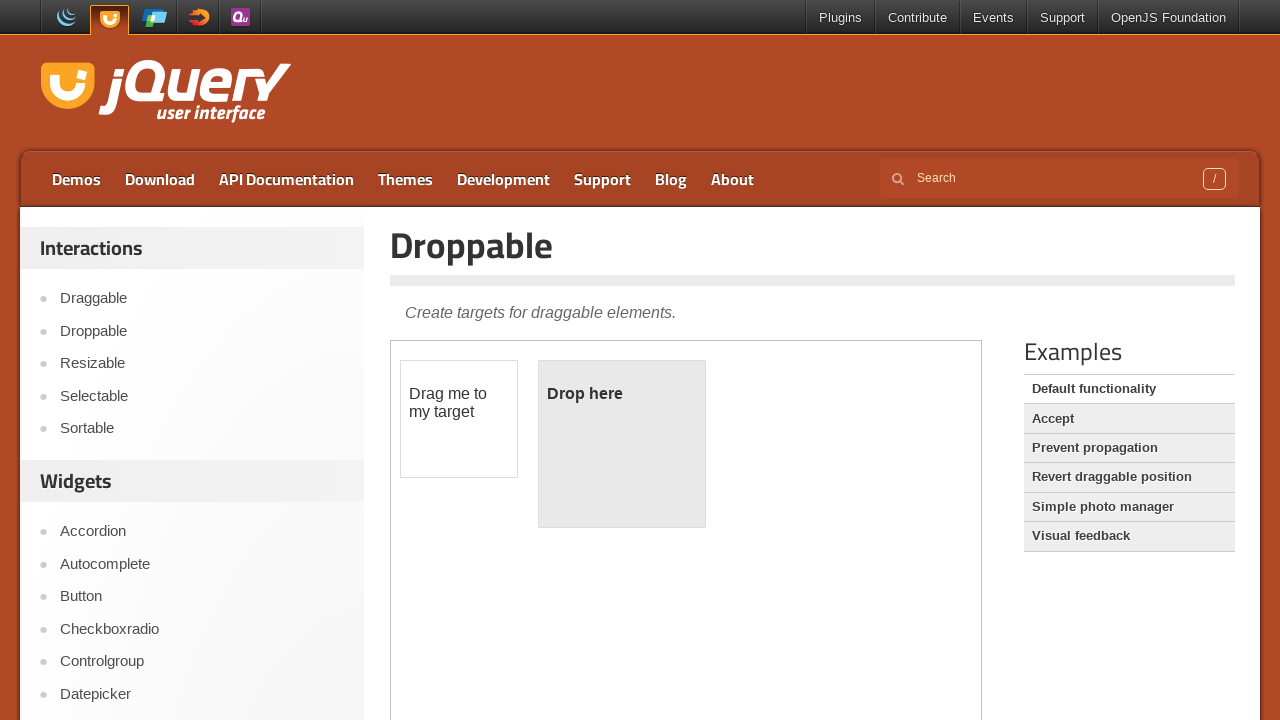

Located the droppable target element with id 'droppable'
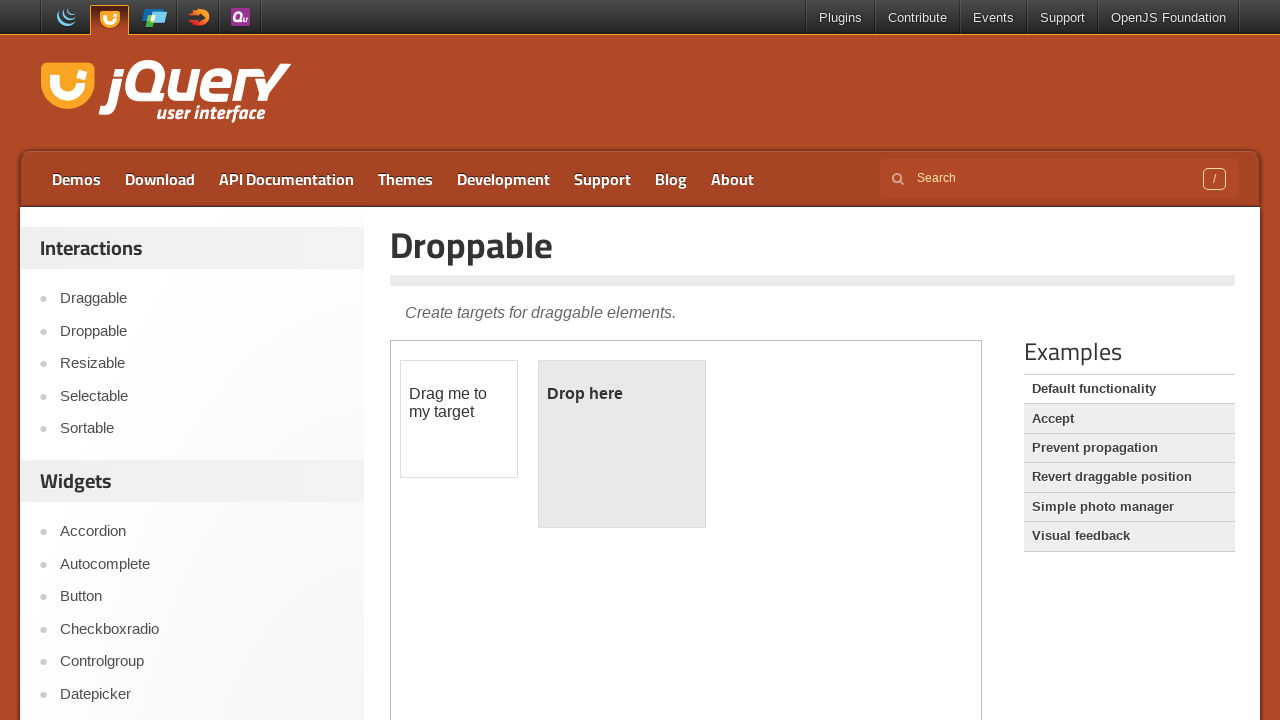

Dragged the source element to the target element at (622, 444)
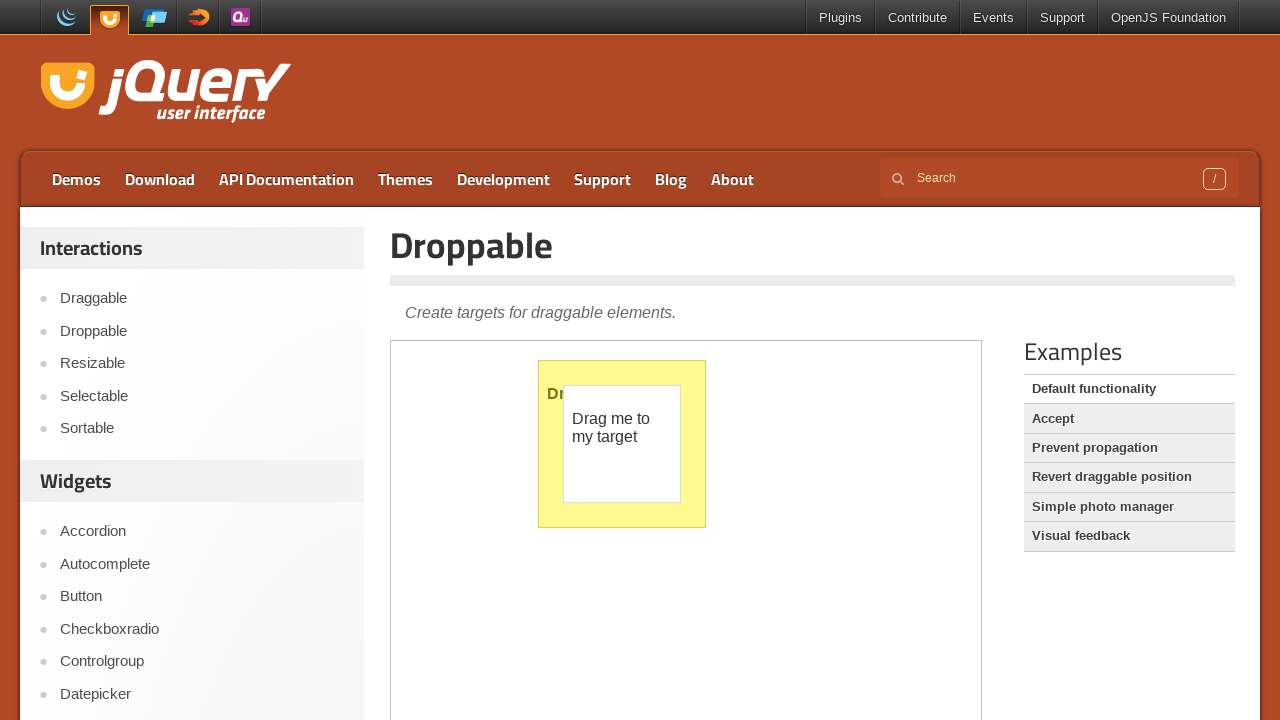

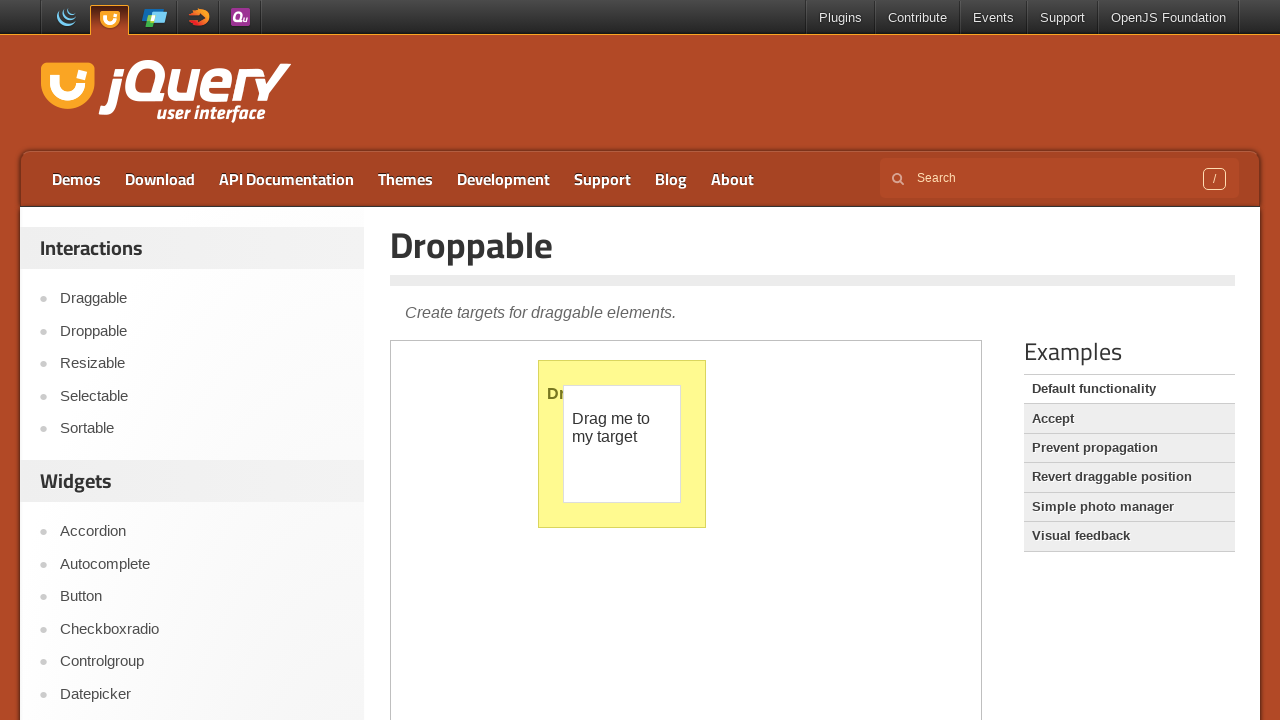